Tests selecting multiple elements in a data table by hovering and clicking on three different rows sequentially

Starting URL: https://next.fritz2.dev/headless-demo/#dataCollection

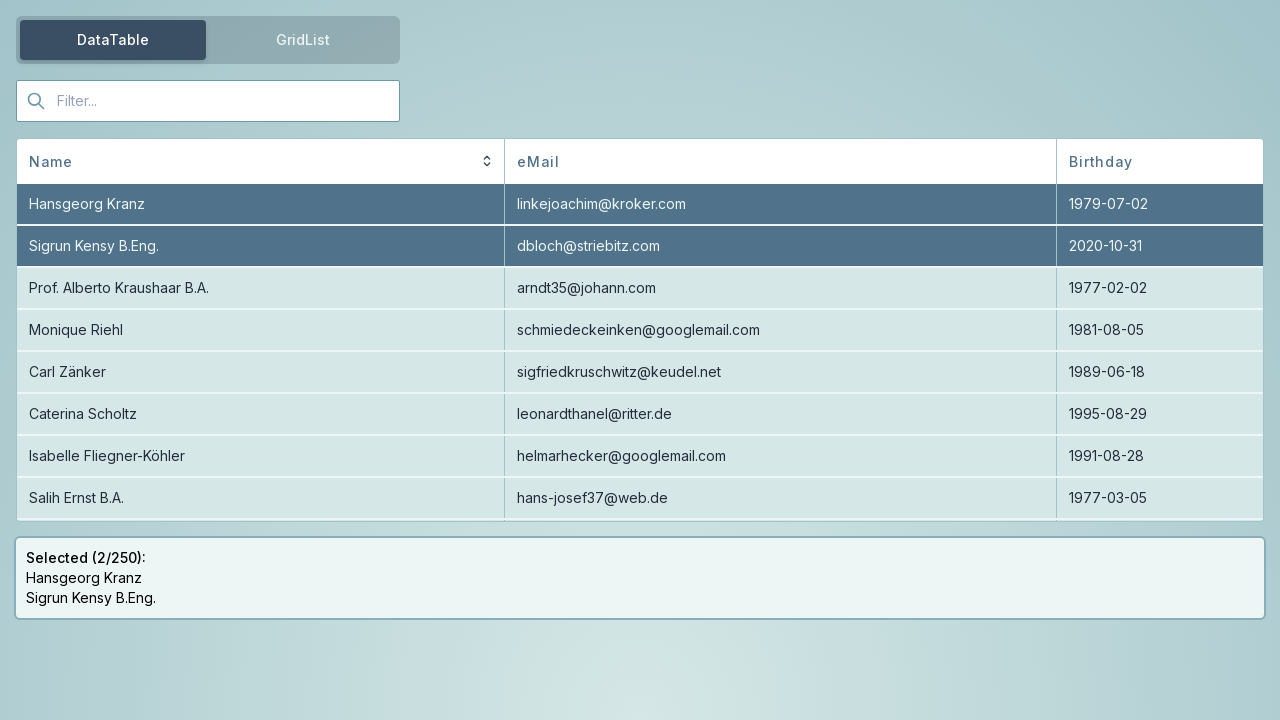

Located first element Carl Zänker by id
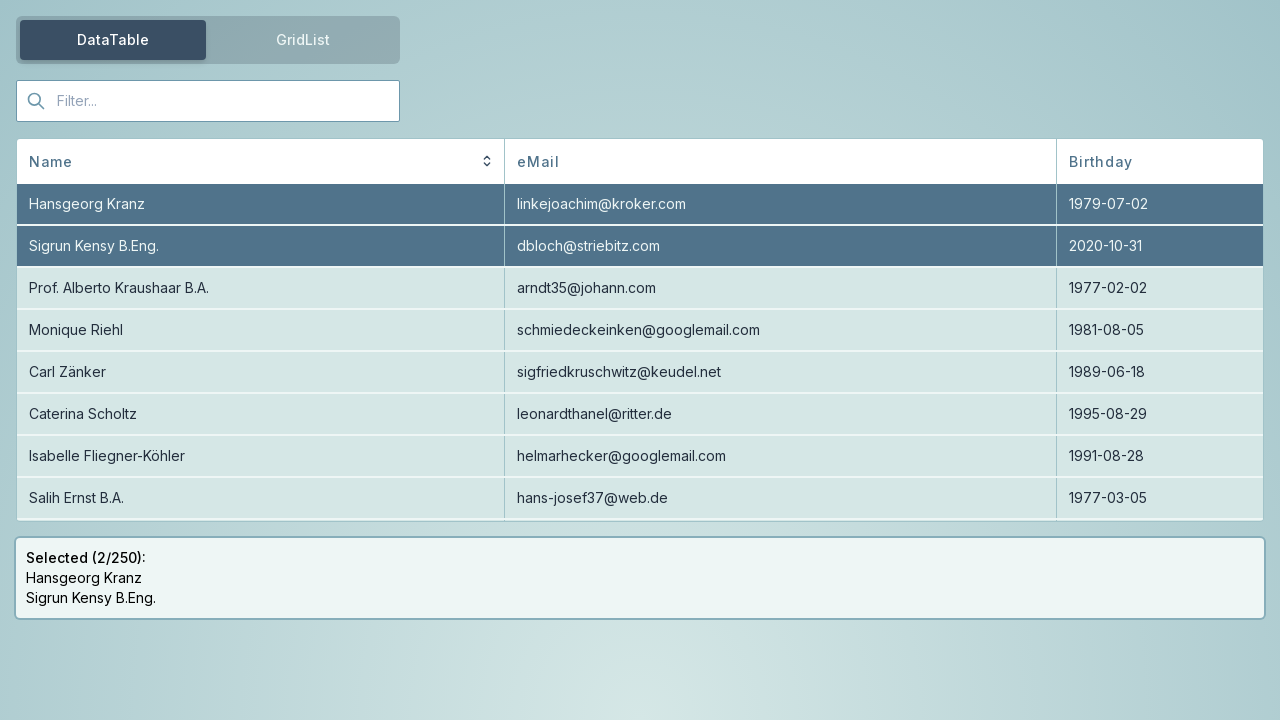

Located first element Carl Zänker by text
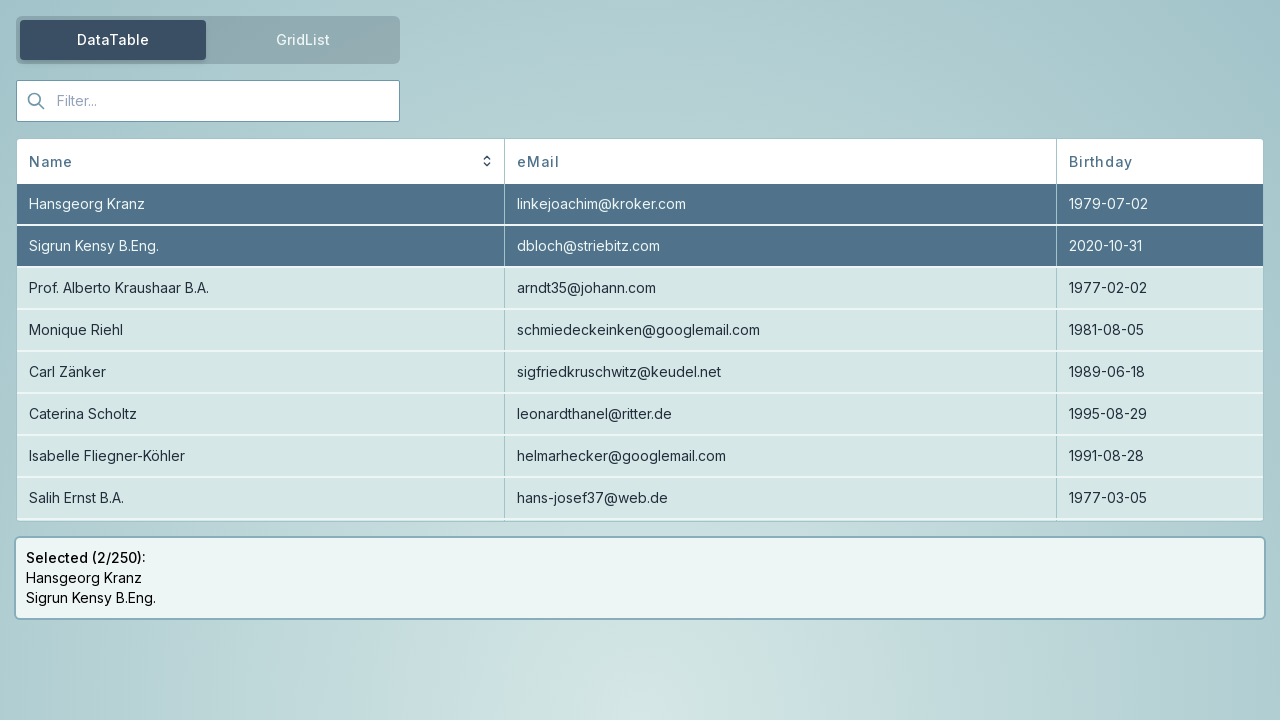

Hovered over first element Carl Zänker at (640, 372) on id=Carl Zänker
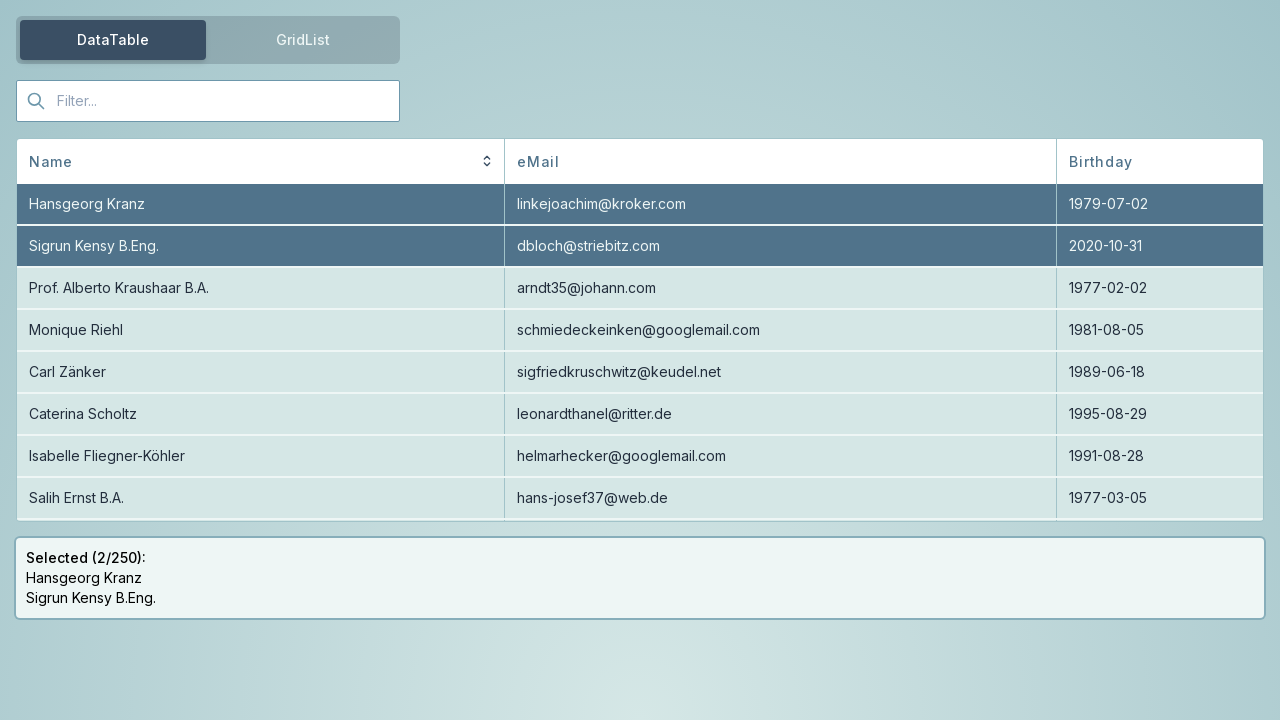

Retrieved bounding box for Carl Zänker
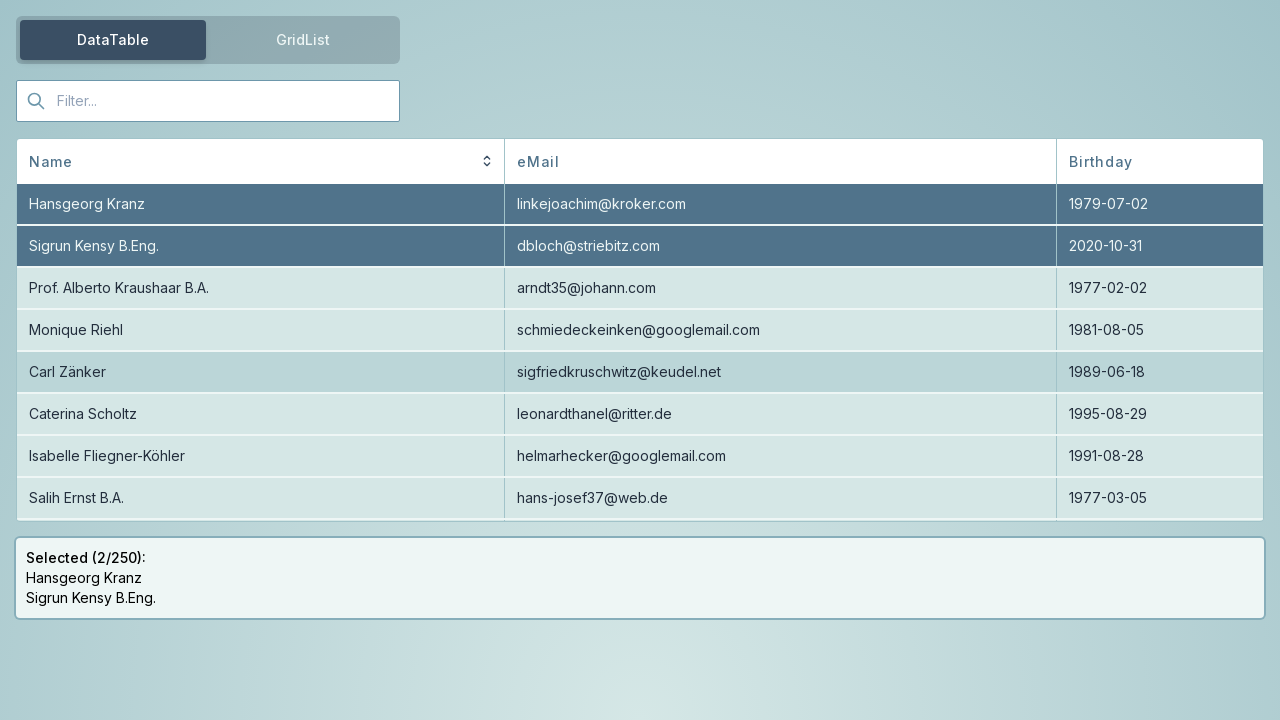

Moved mouse to center of Carl Zänker element at (261, 372)
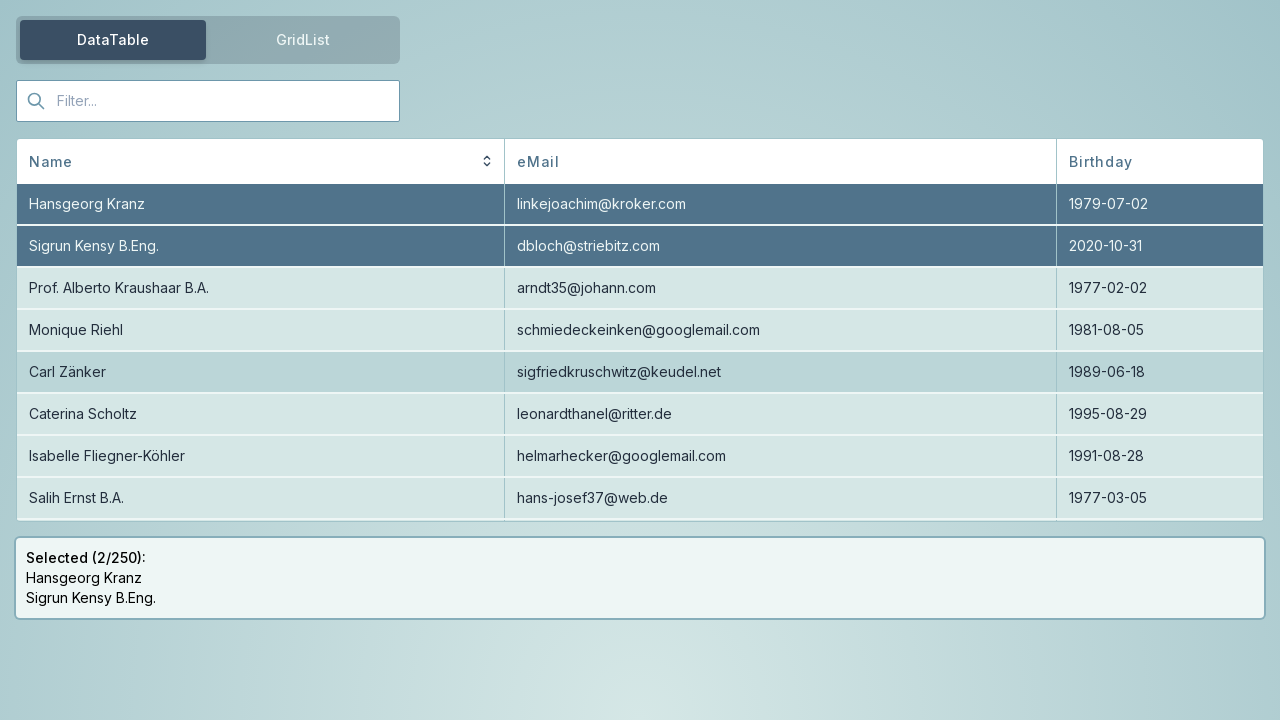

Clicked on first element Carl Zänker
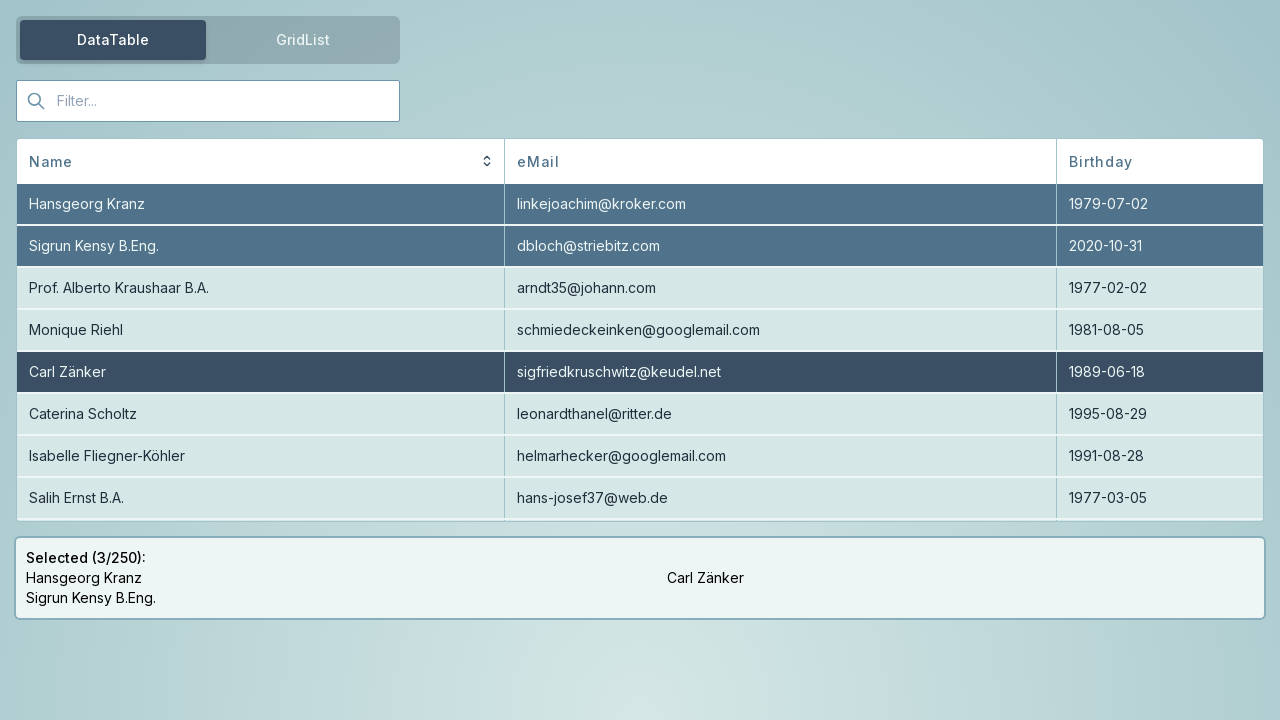

Located second element Salih Ernst B.A. by id
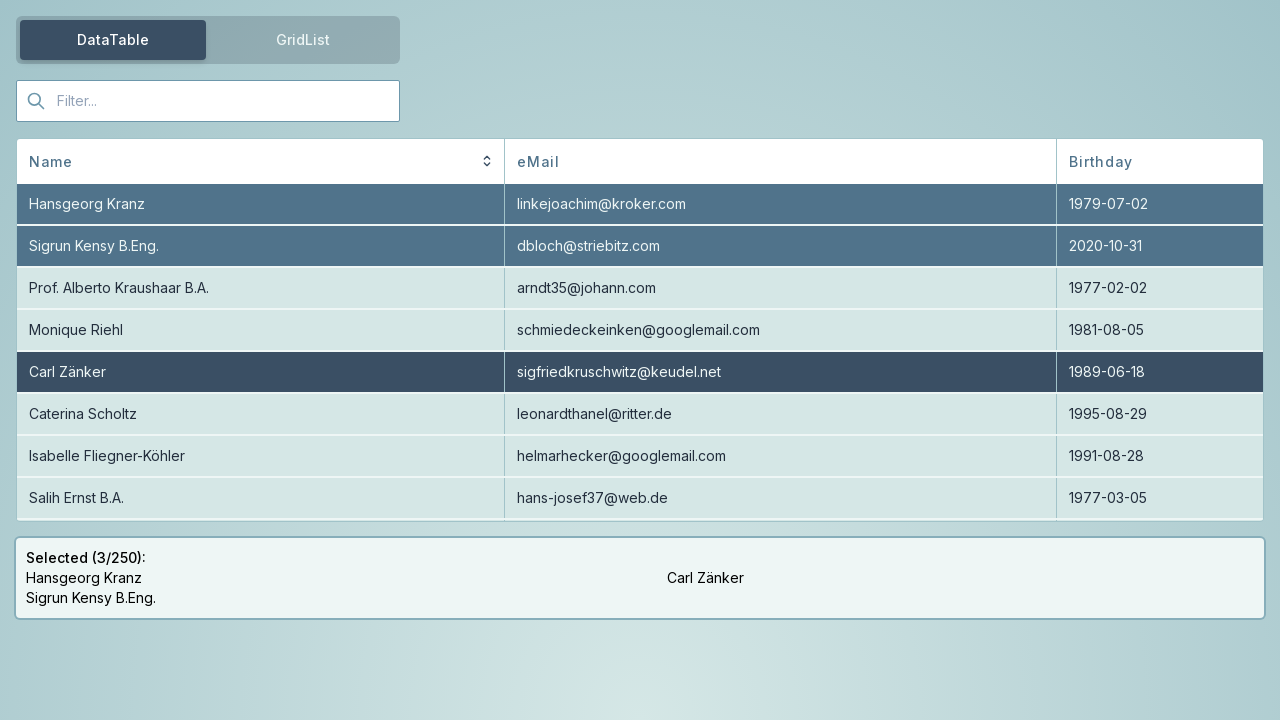

Located second element Salih Ernst B.A. by text
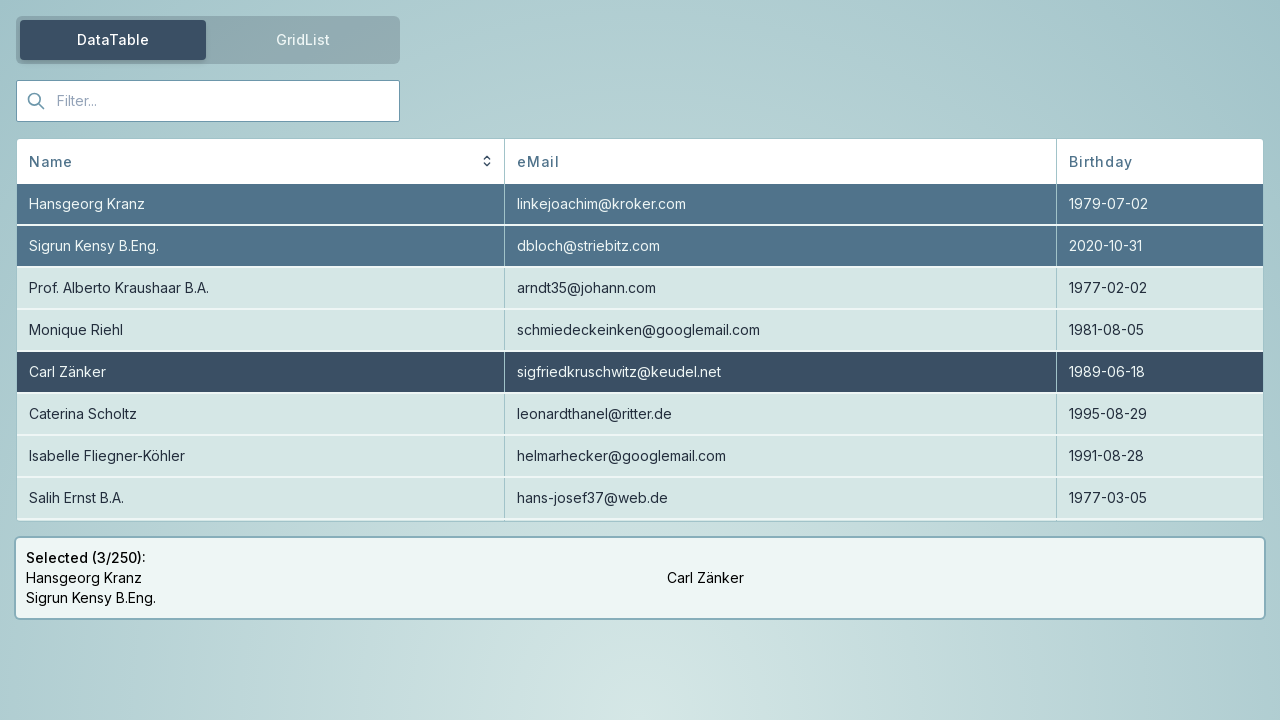

Hovered over second element Salih Ernst B.A. at (640, 498) on id=Salih Ernst B.A.
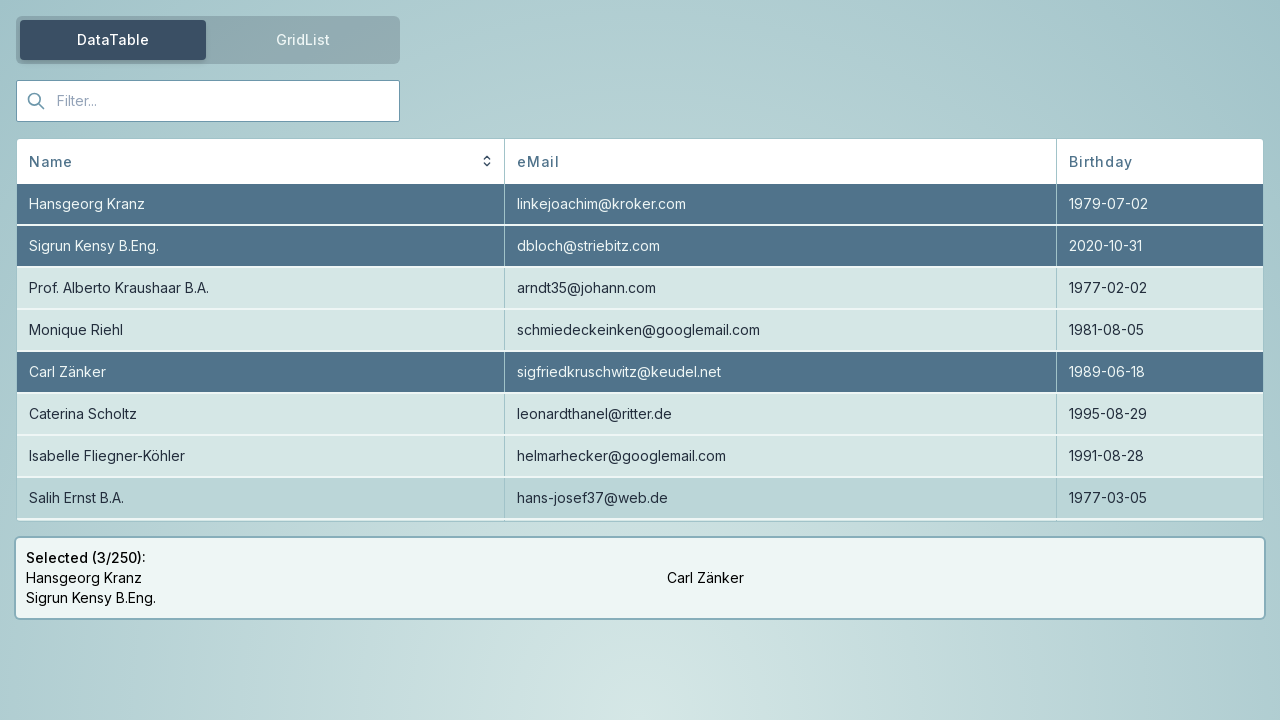

Retrieved bounding box for Salih Ernst B.A.
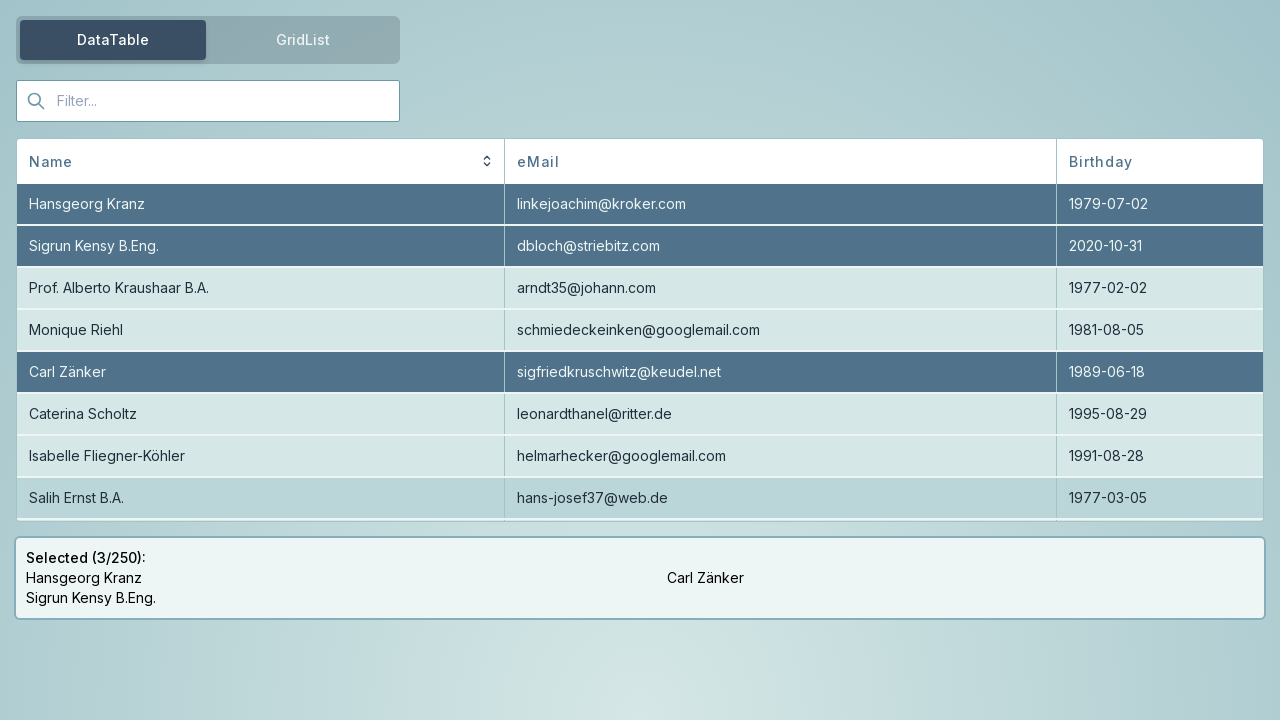

Moved mouse to center of Salih Ernst B.A. element at (261, 498)
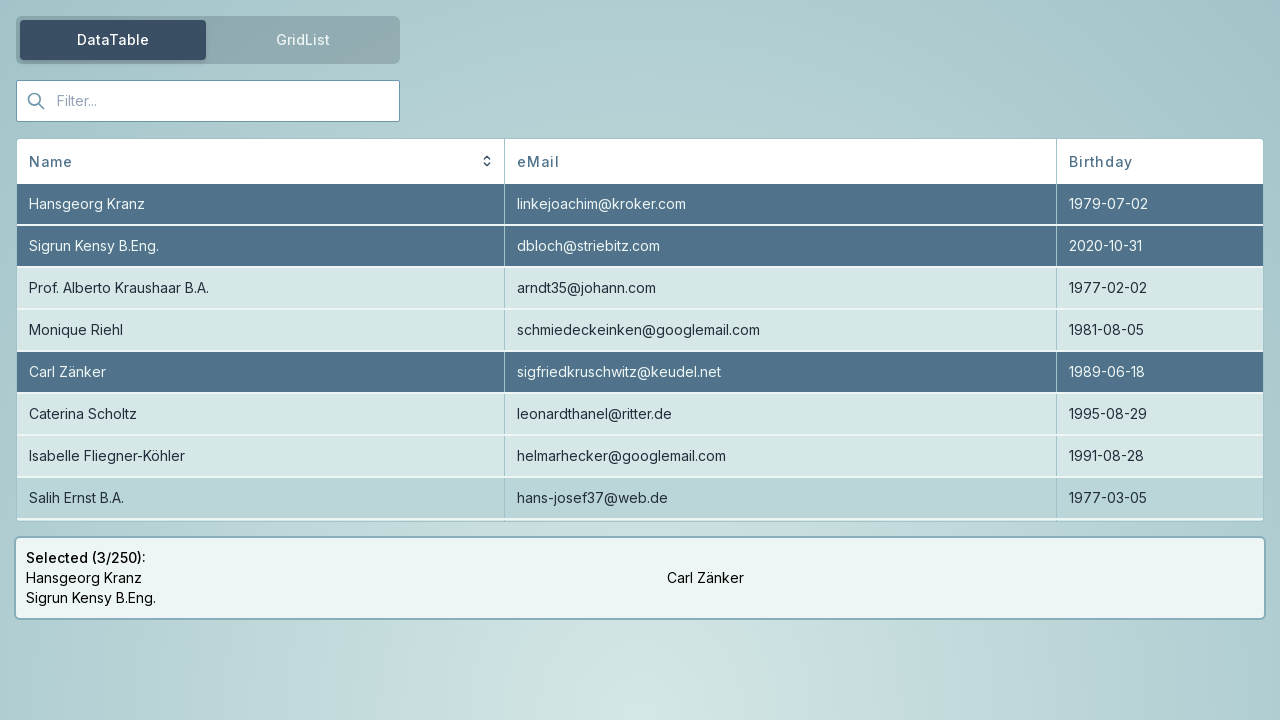

Clicked on second element Salih Ernst B.A.
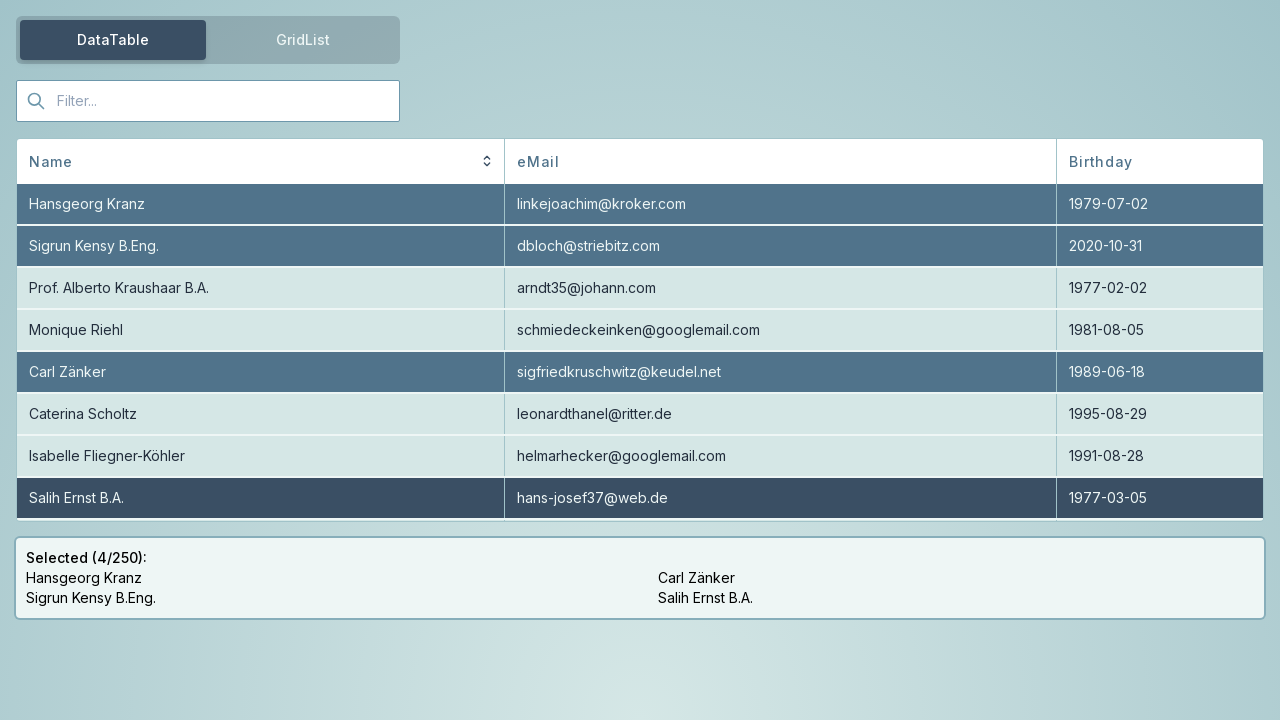

Located third element Orhan Schacht-Gröttner by id
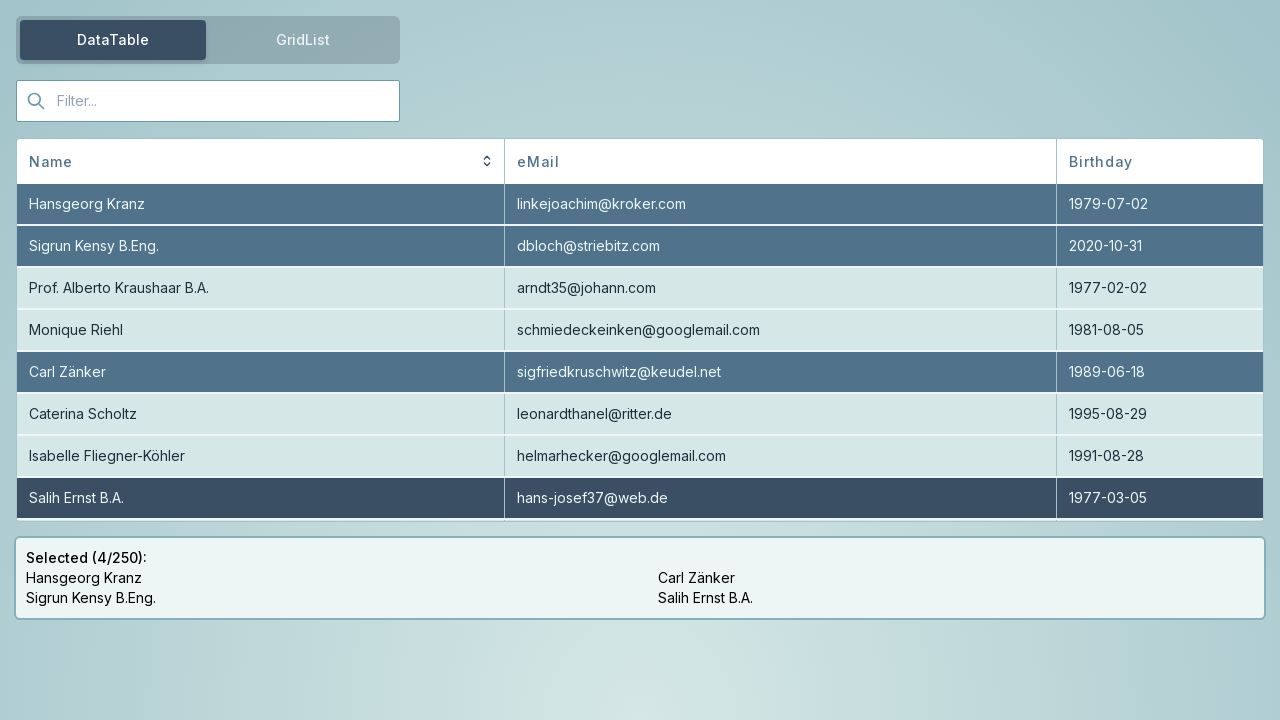

Located third element Orhan Schacht-Gröttner by text
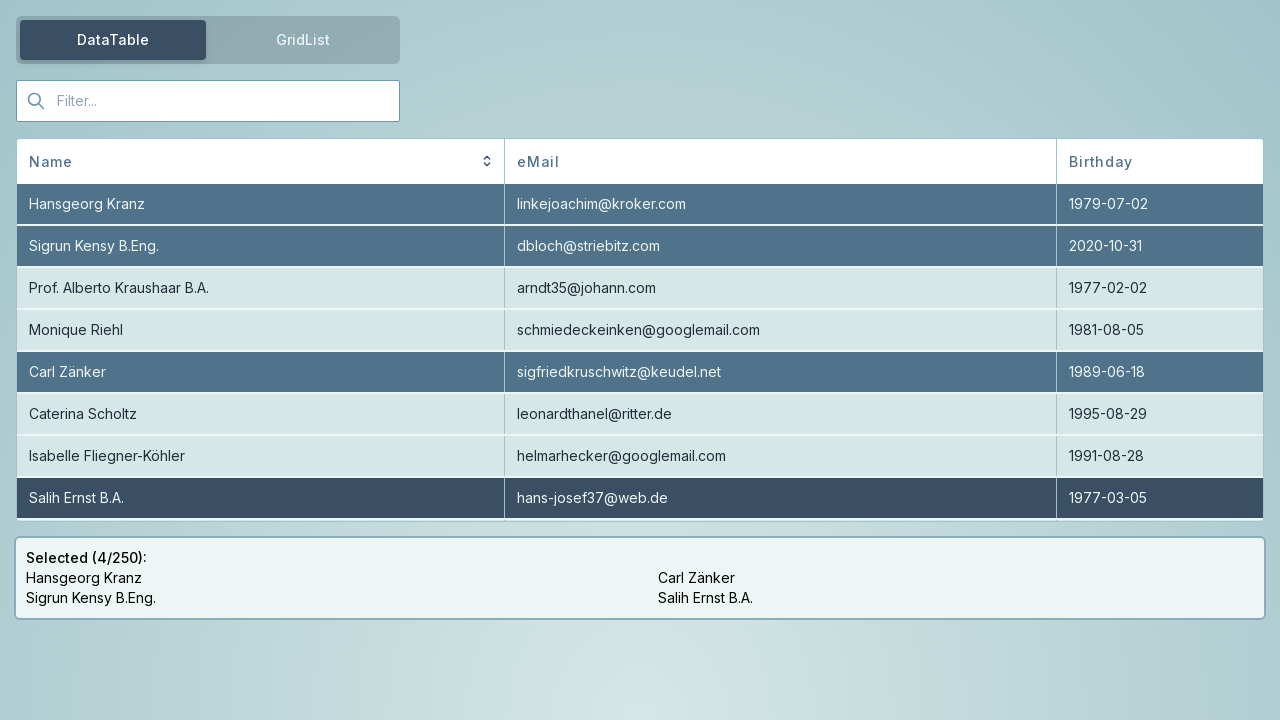

Hovered over third element Orhan Schacht-Gröttner at (640, 500) on id=Orhan Schacht-Gröttner
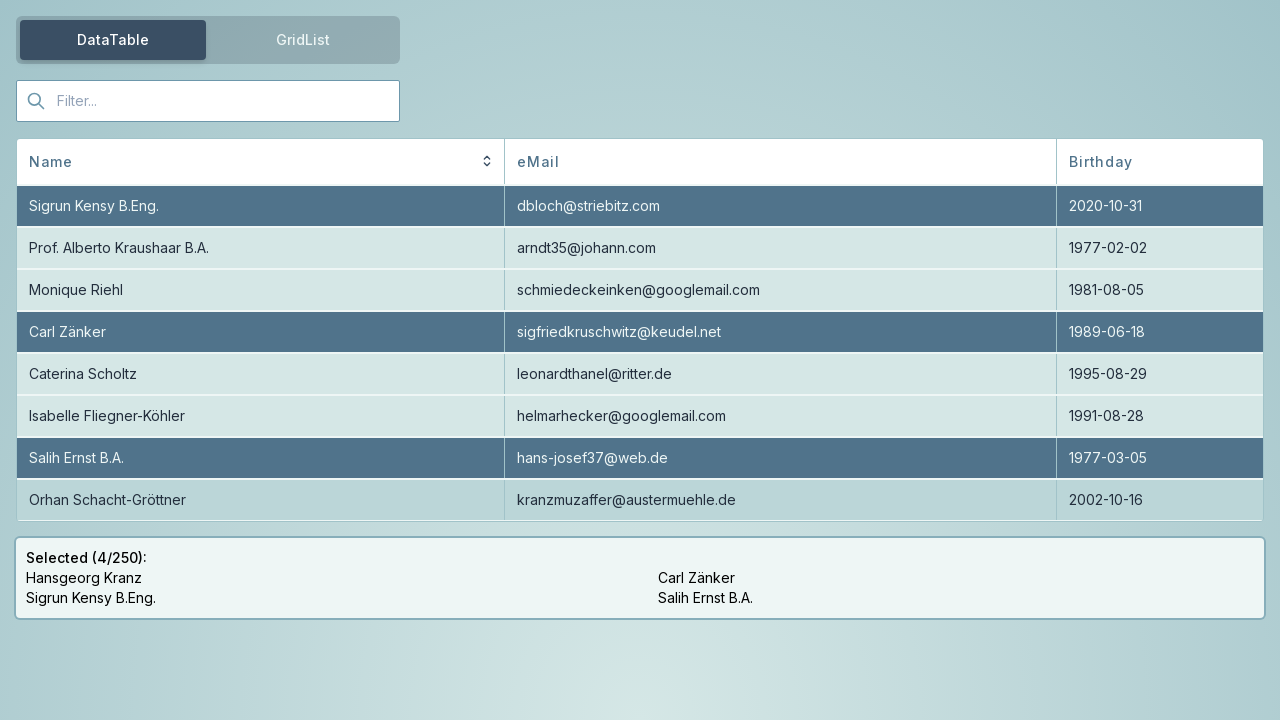

Retrieved bounding box for Orhan Schacht-Gröttner
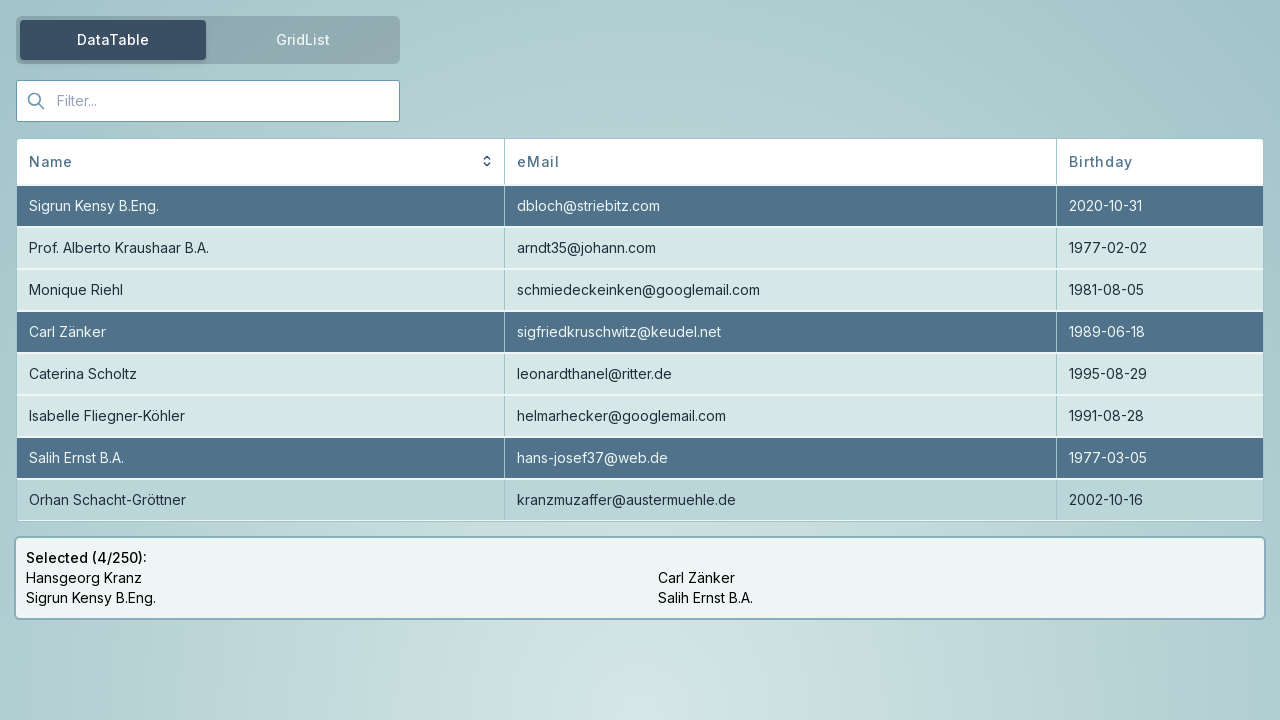

Moved mouse to center of Orhan Schacht-Gröttner element at (261, 500)
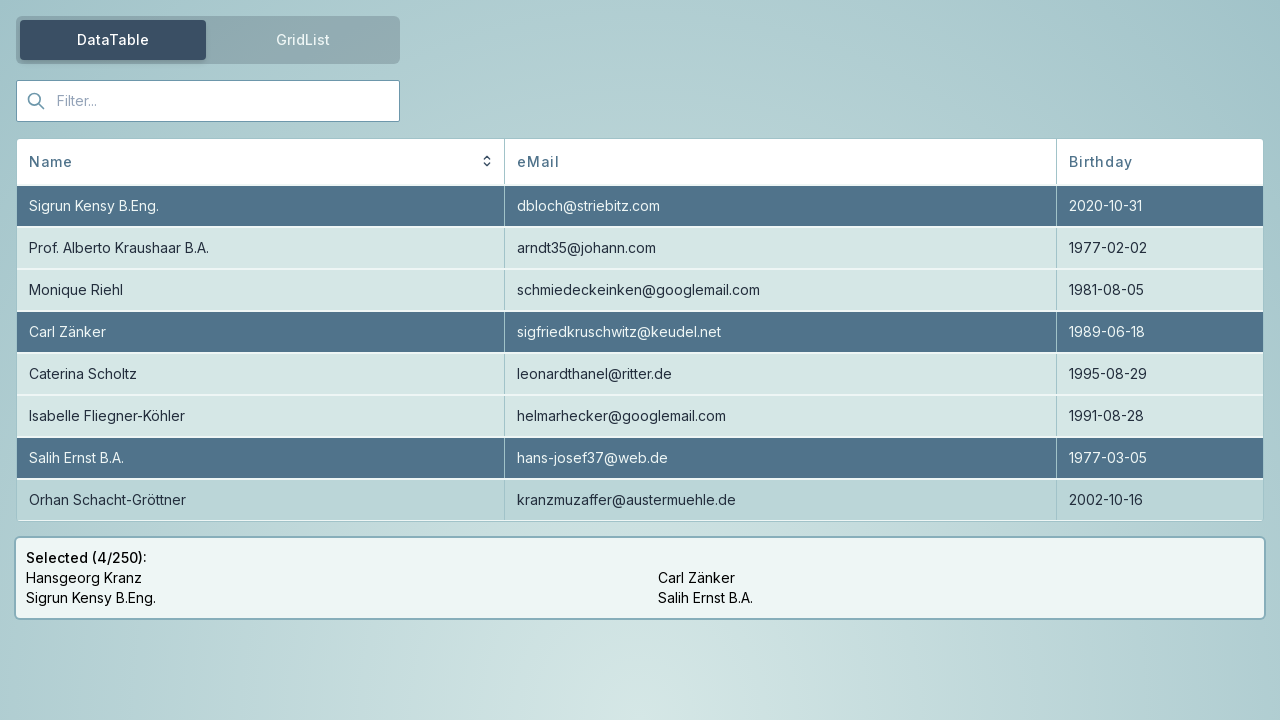

Clicked on third element Orhan Schacht-Gröttner
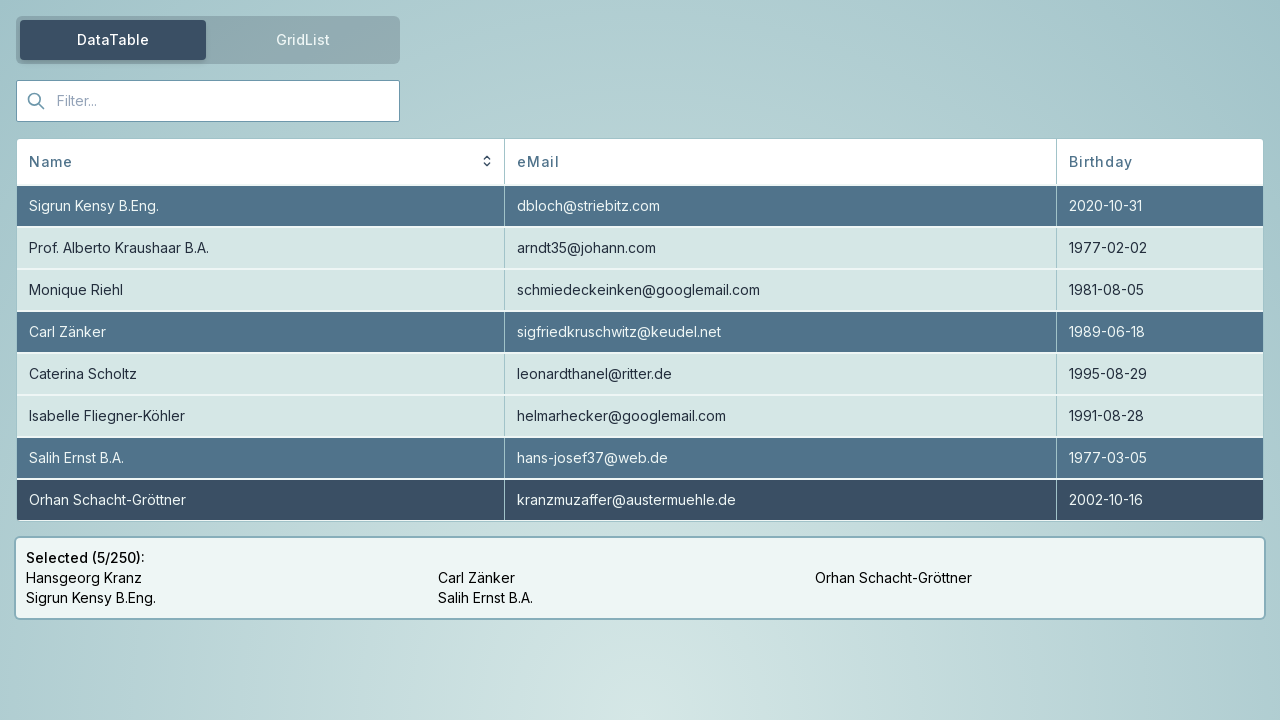

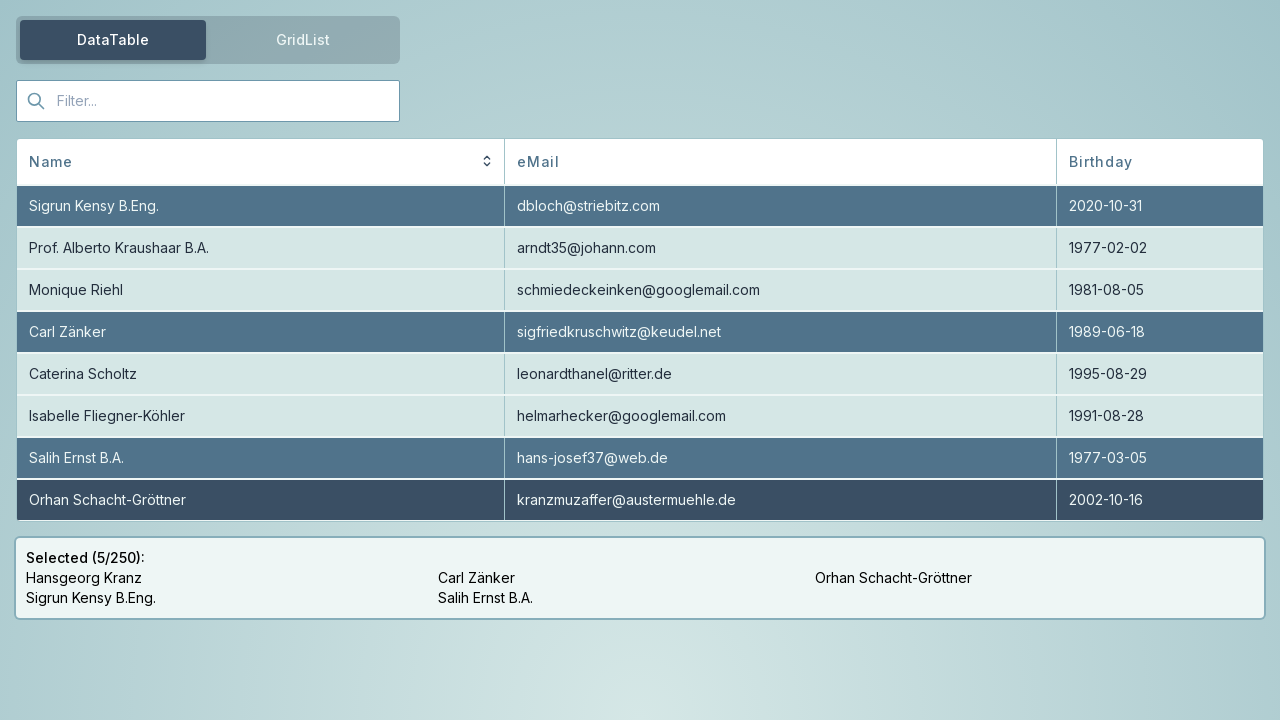